Tests the complete flight booking flow on BlazeDemo by selecting origin and destination cities, choosing the first available flight, filling in payment details, and verifying the booking confirmation.

Starting URL: https://www.blazedemo.com

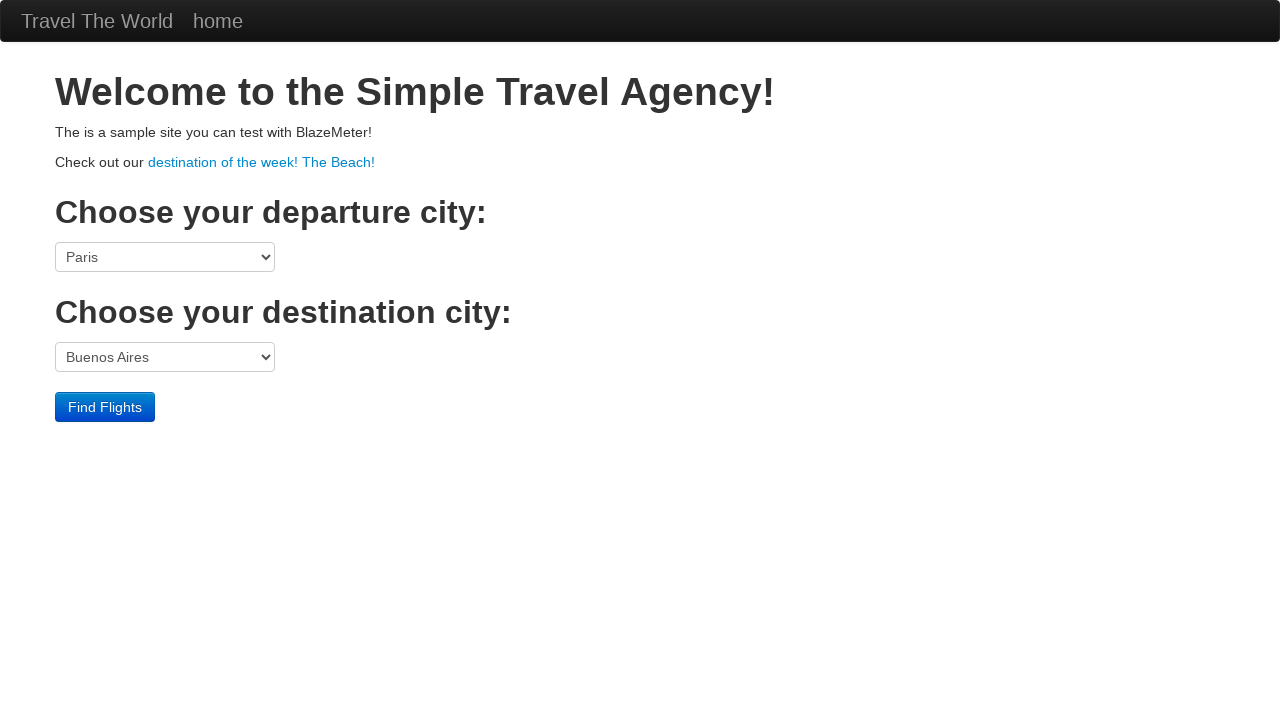

Selected Philadelphia as origin city on select[name='fromPort']
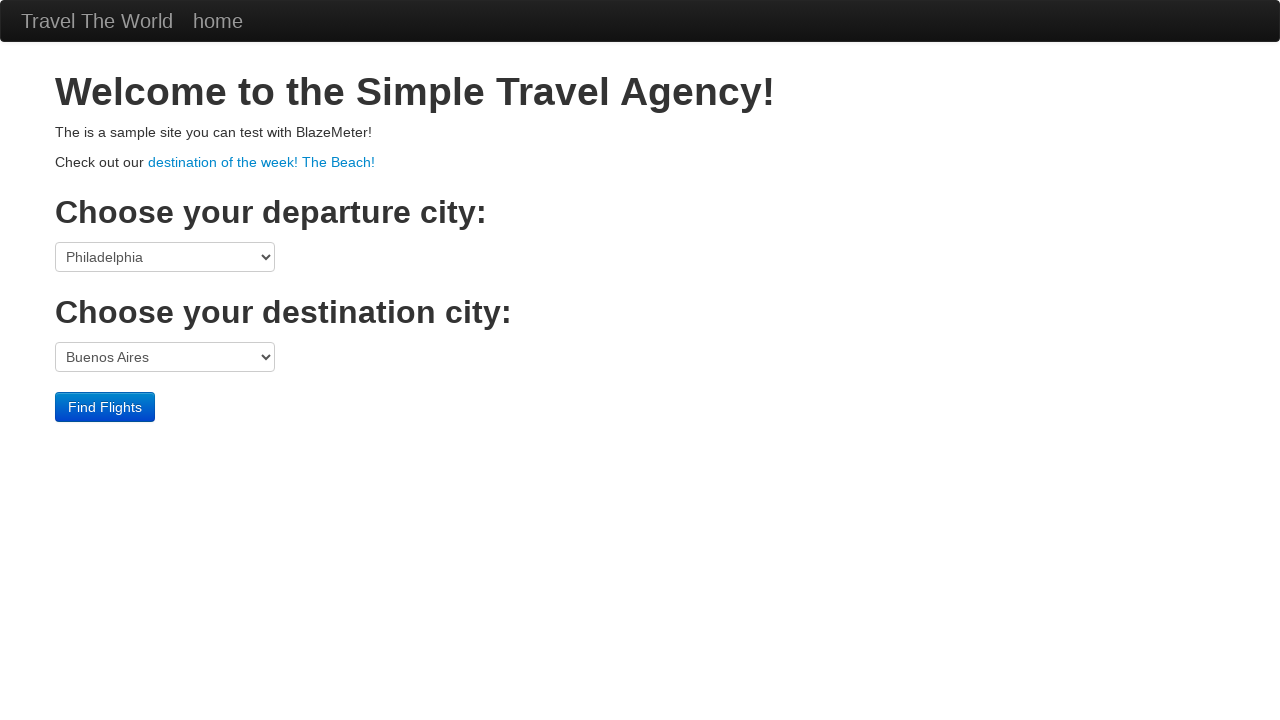

Selected Rome as destination city on select[name='toPort']
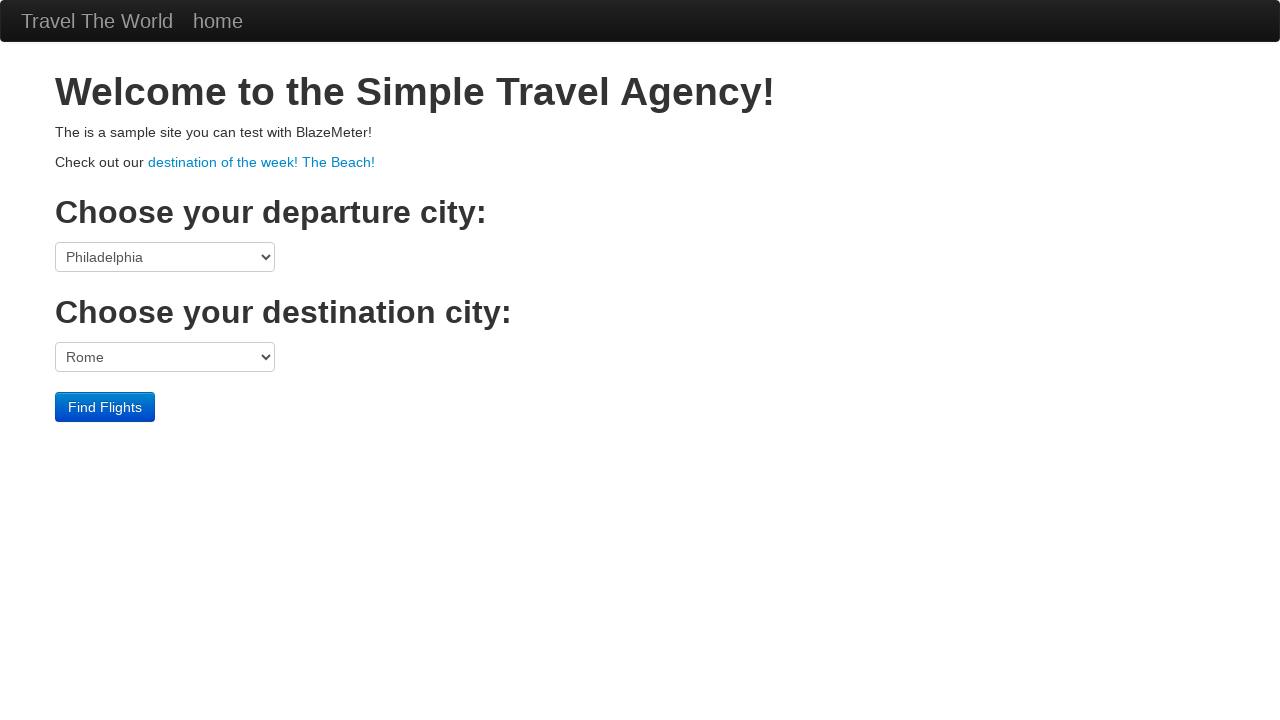

Clicked Find Flights button at (105, 407) on input.btn.btn-primary
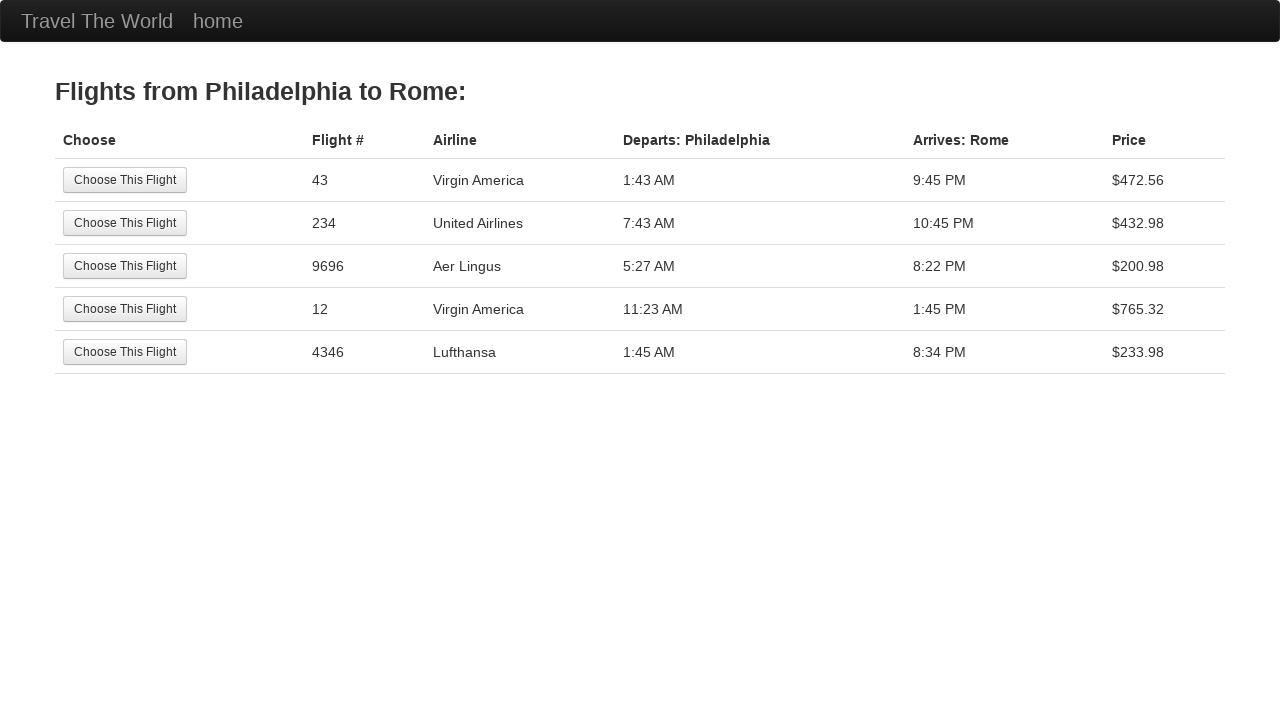

Flights page loaded with available flights
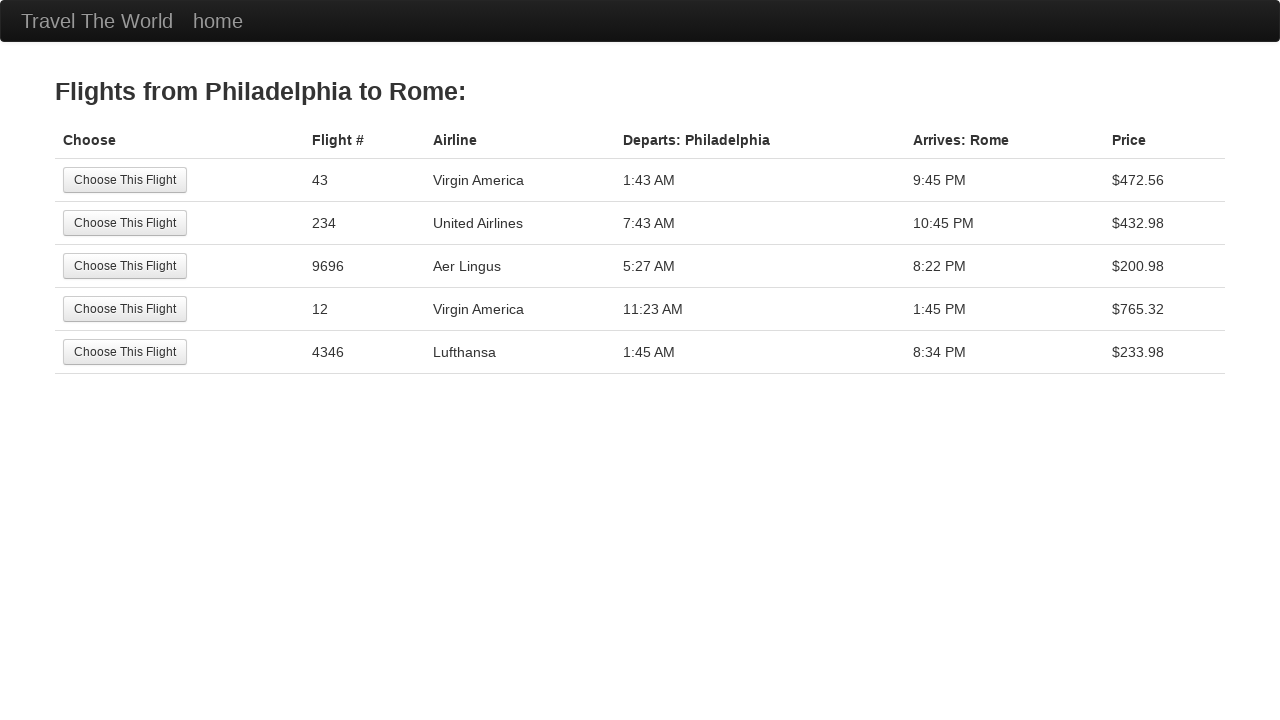

Selected the first available flight at (125, 180) on input.btn.btn-small
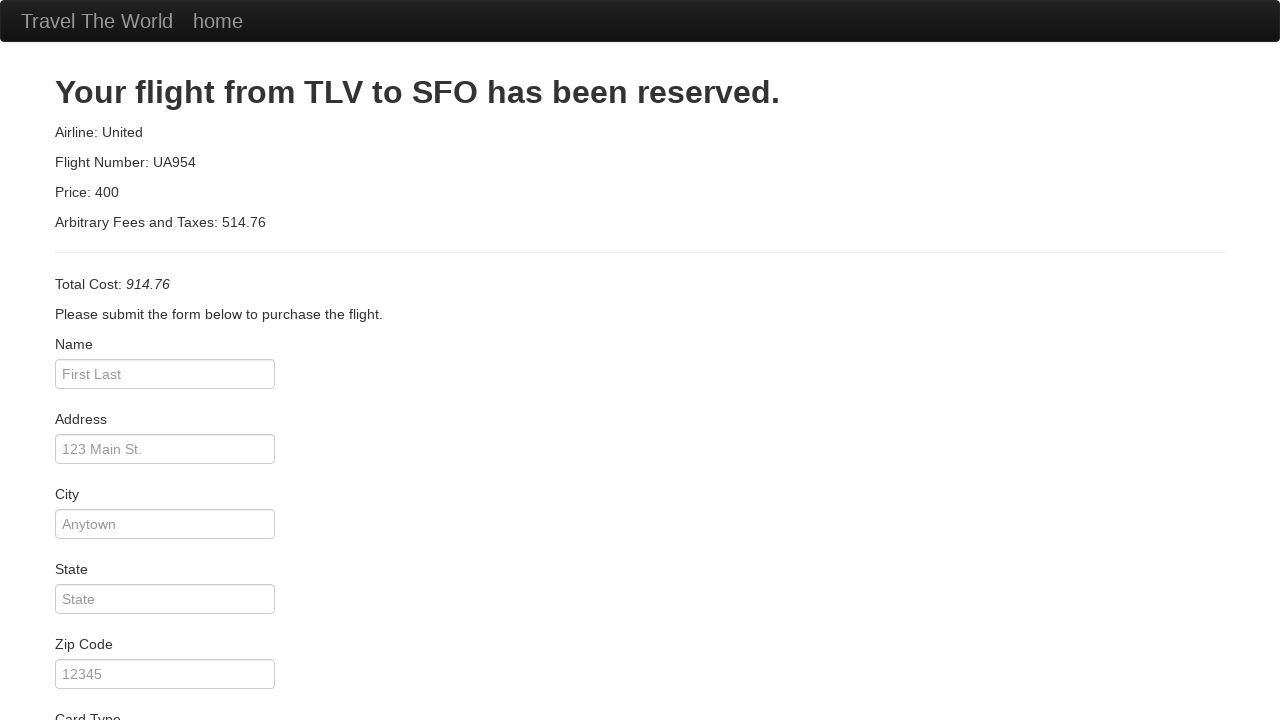

Entered passenger name 'José Correia' in payment form on #inputName
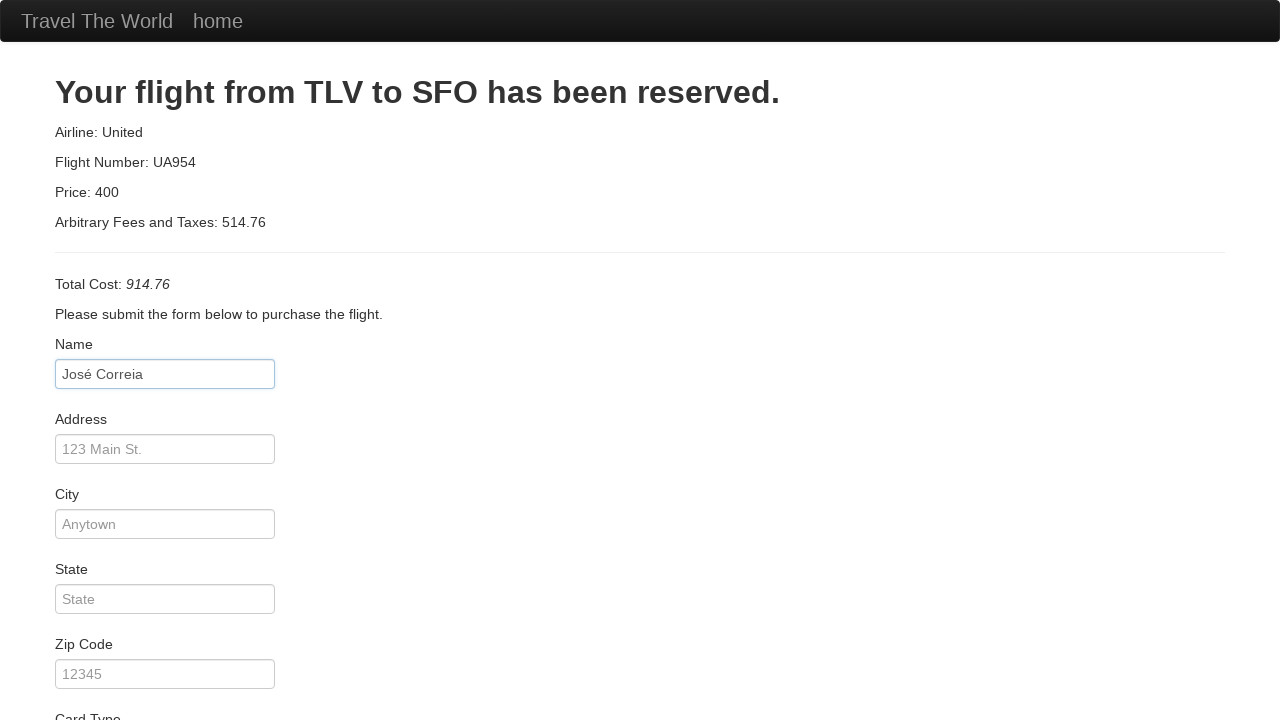

Clicked Purchase Flight button to complete booking at (118, 685) on input.btn.btn-primary
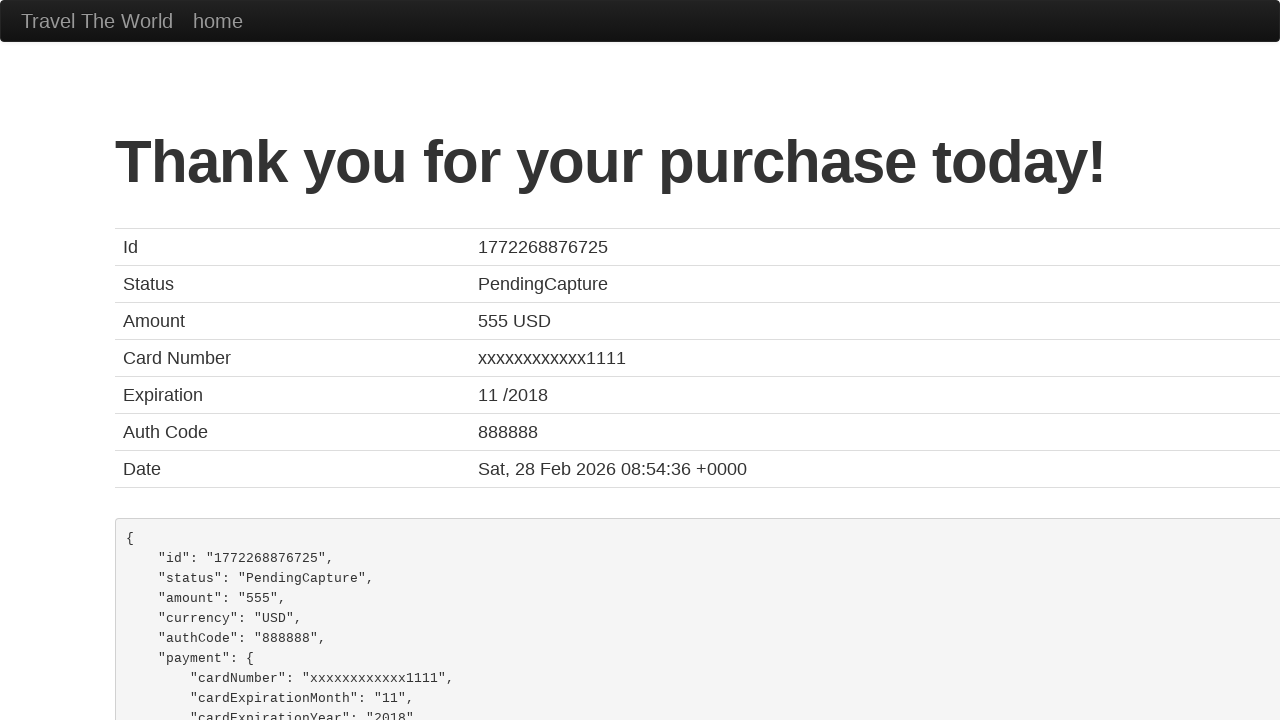

Flight booking confirmation page loaded successfully
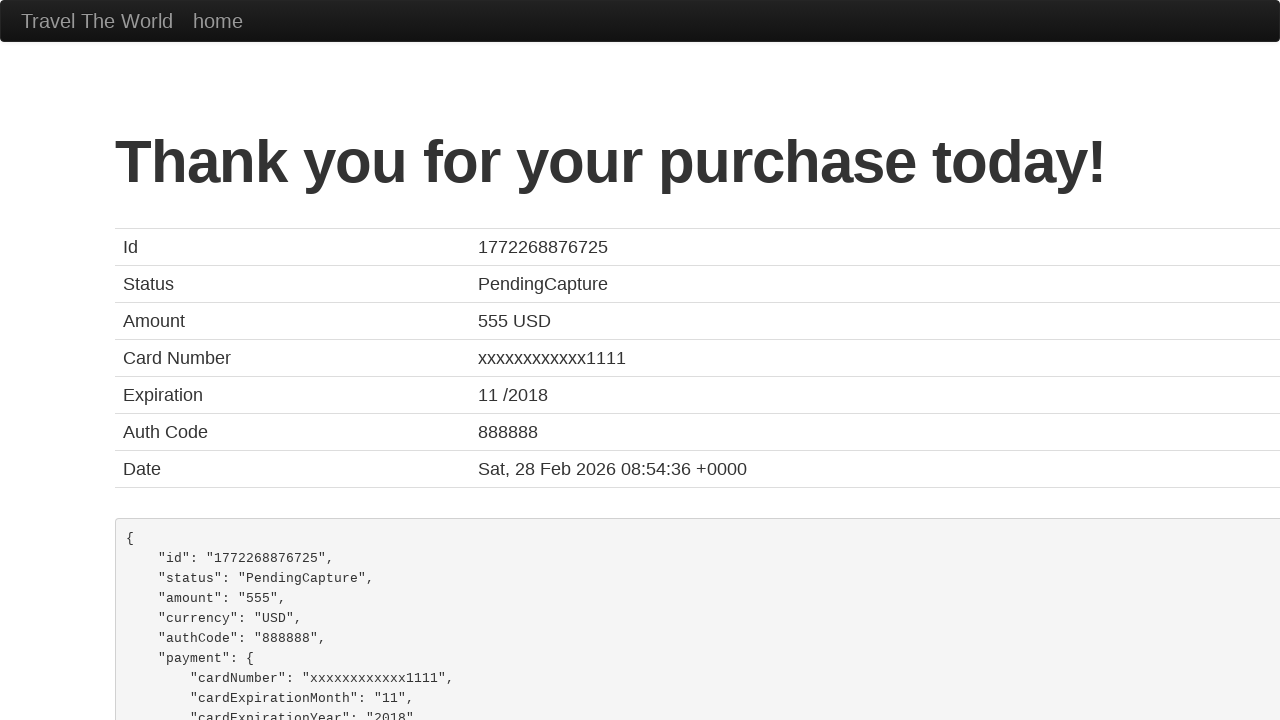

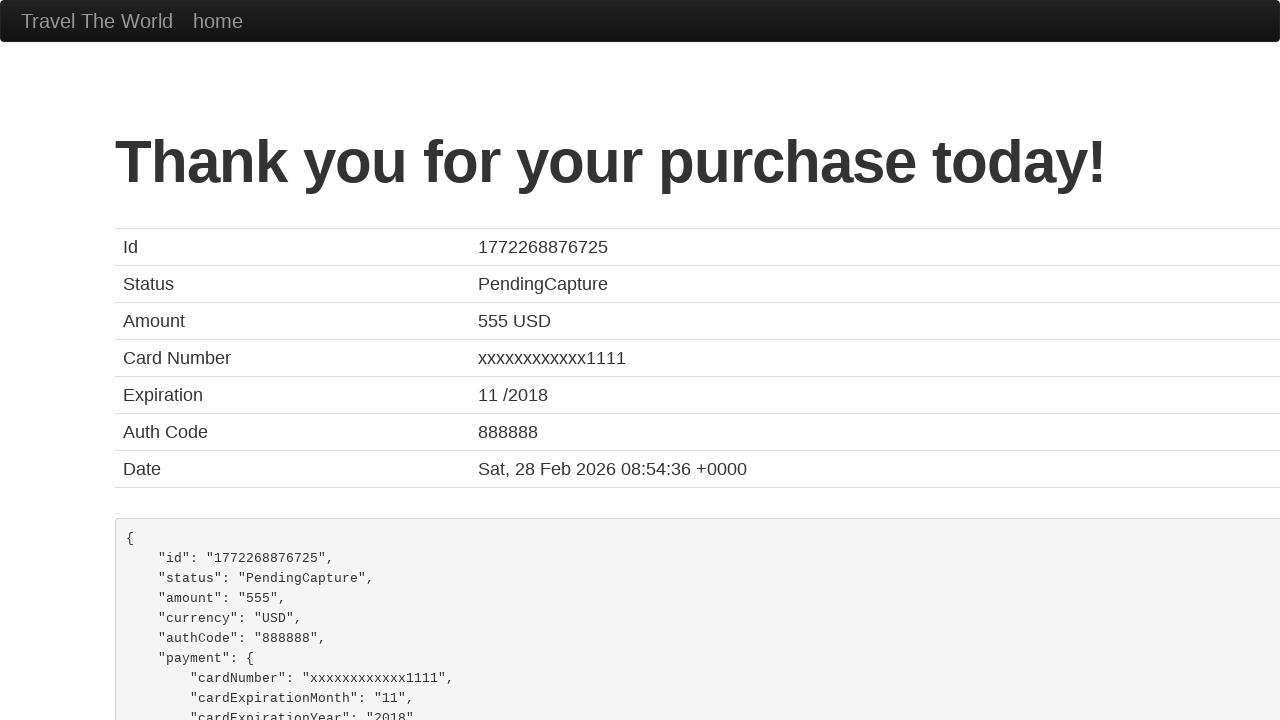